Tests a registration form by filling required fields (first name, last name, email) and submitting the form to verify successful registration

Starting URL: http://suninjuly.github.io/registration1.html

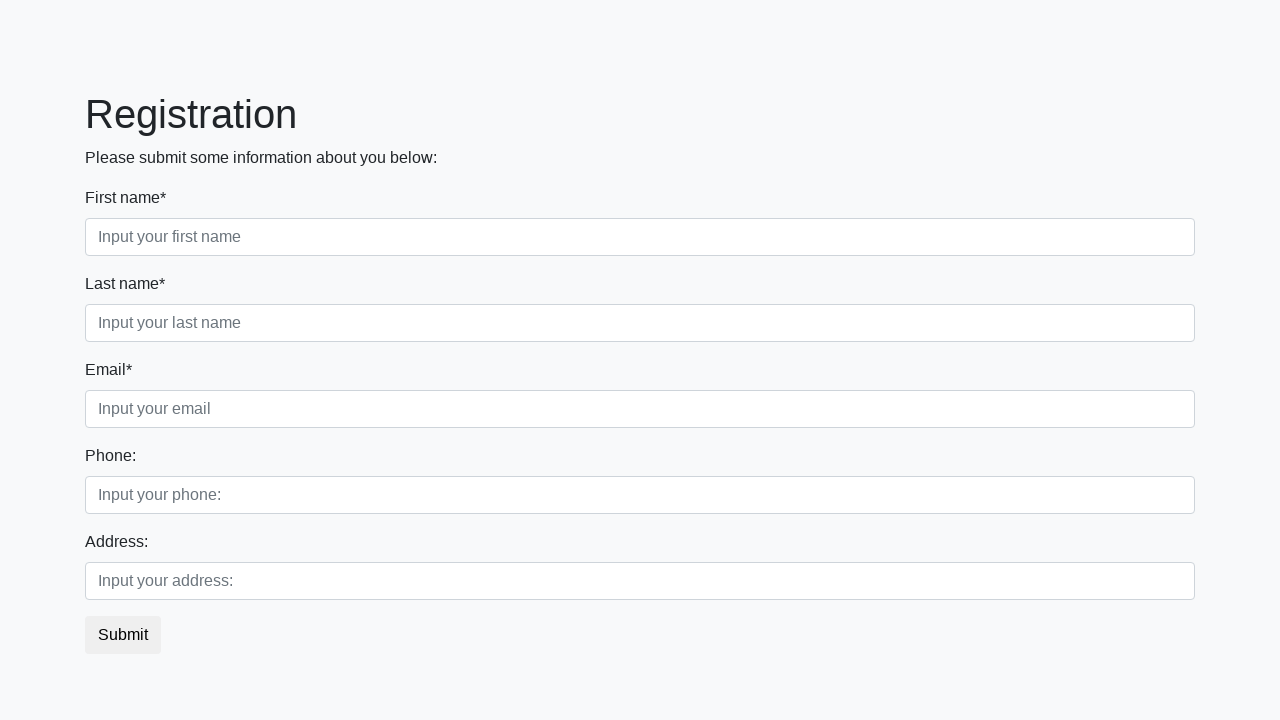

Filled first name field with 'John' on input.first[required]
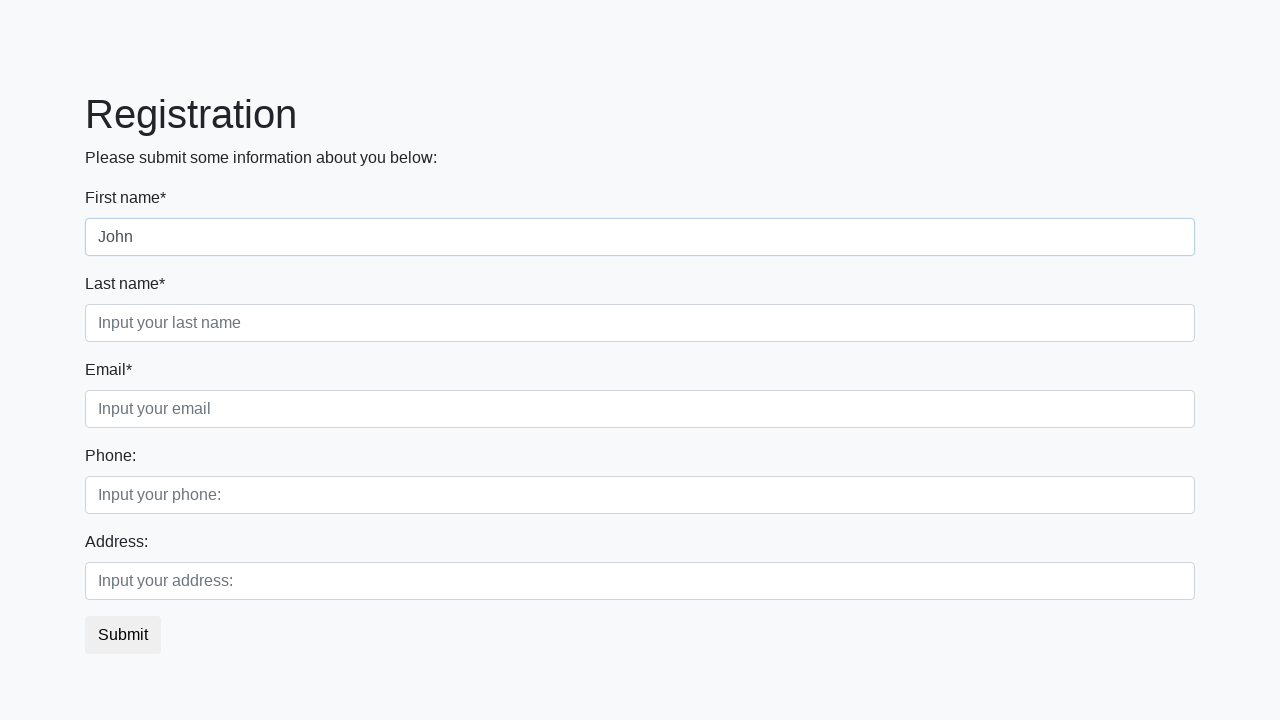

Filled last name field with 'Smith' on input.second[required]
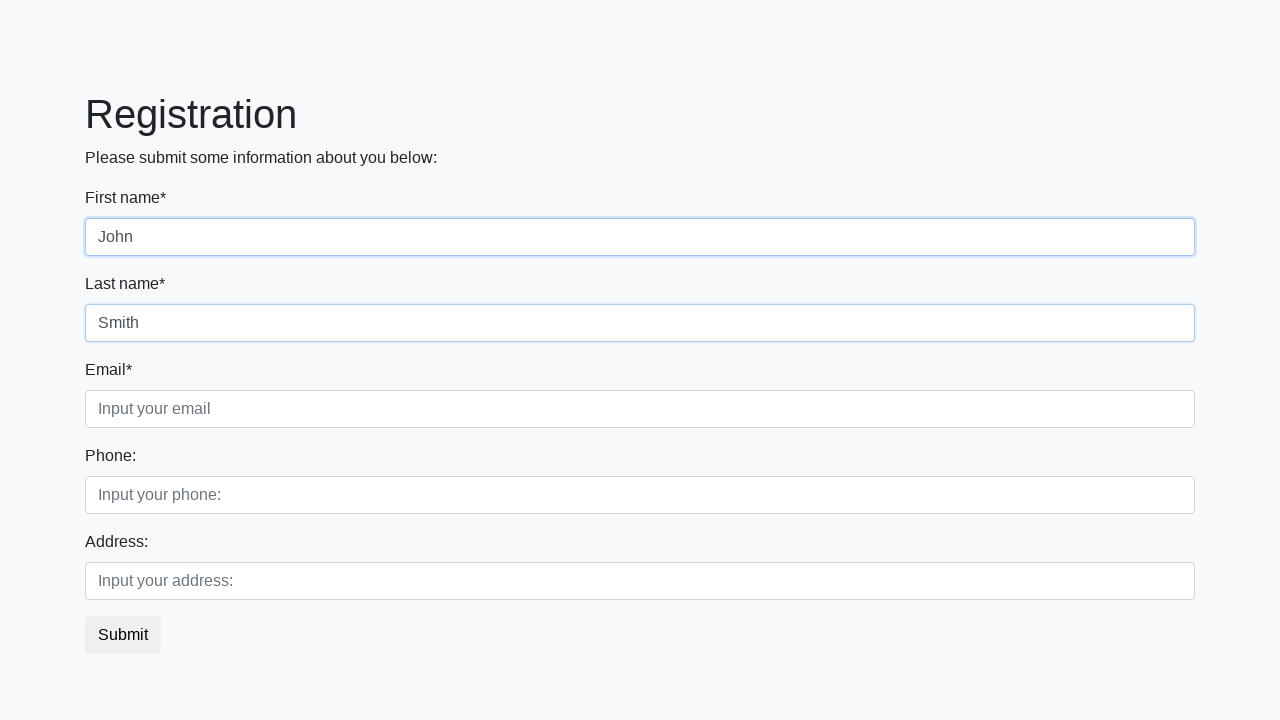

Filled email field with 'john.smith@example.com' on input.third[required]
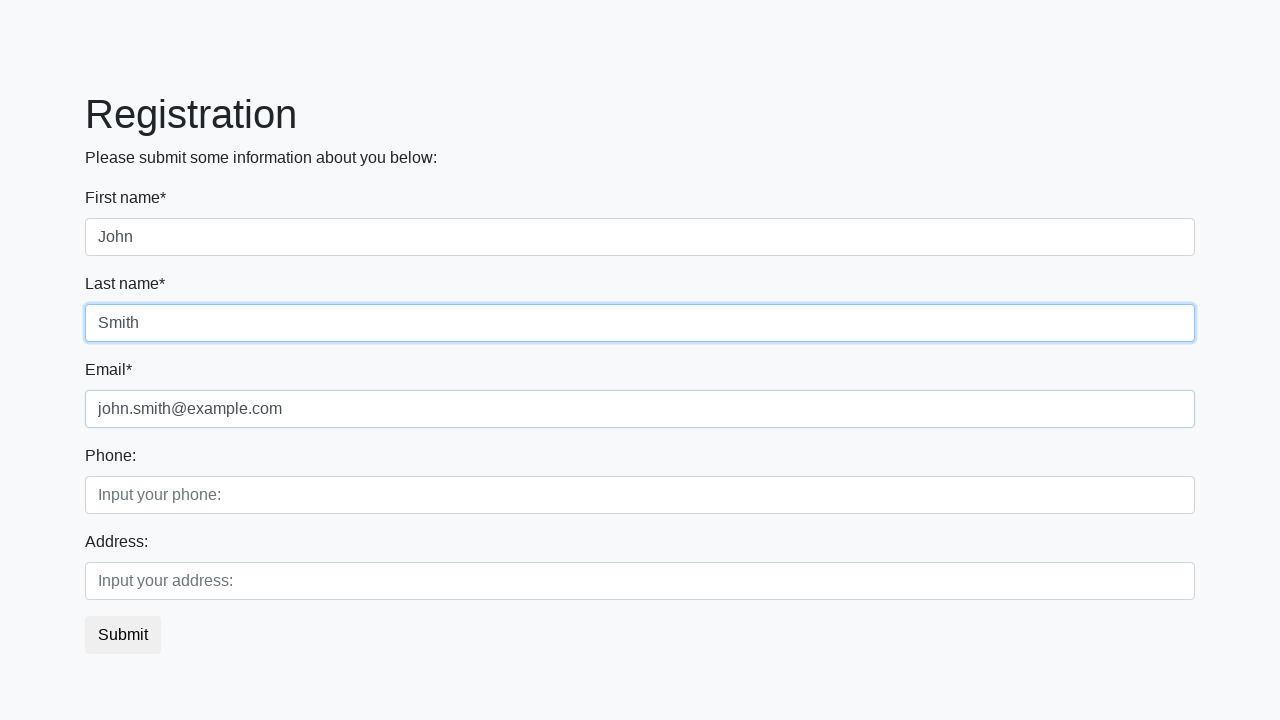

Clicked submit button to register at (123, 635) on button.btn
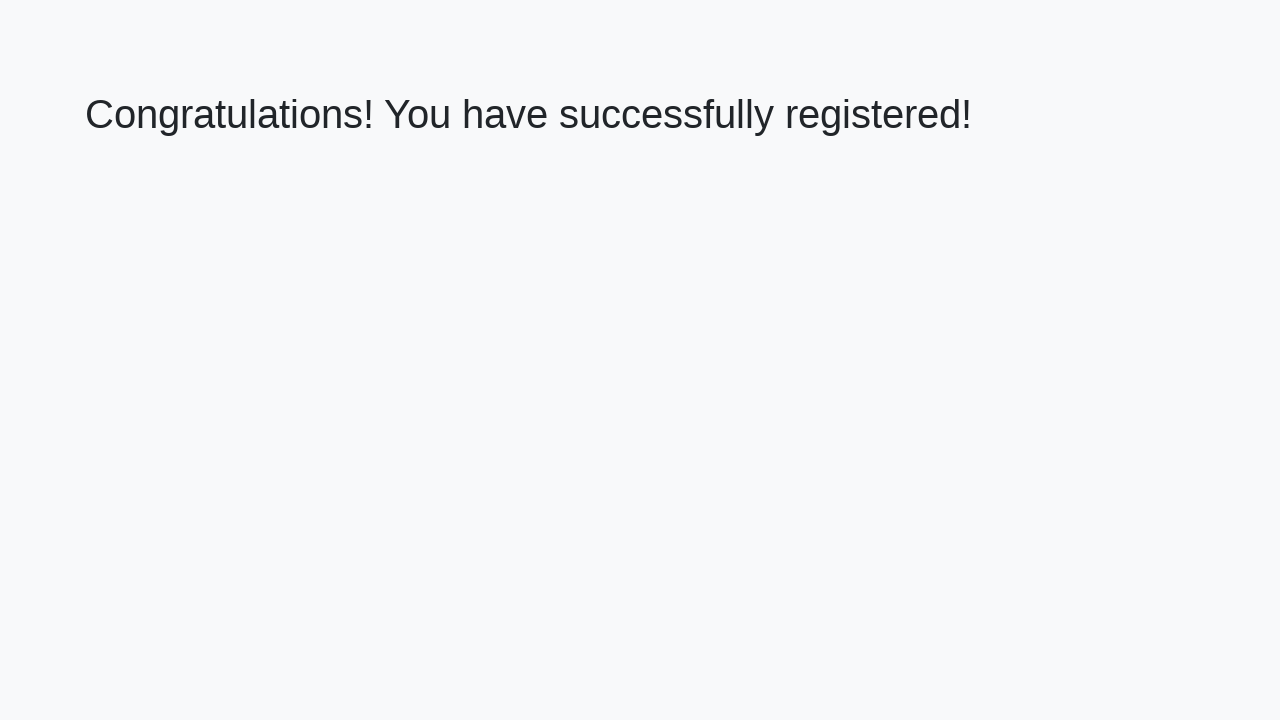

Success message heading loaded
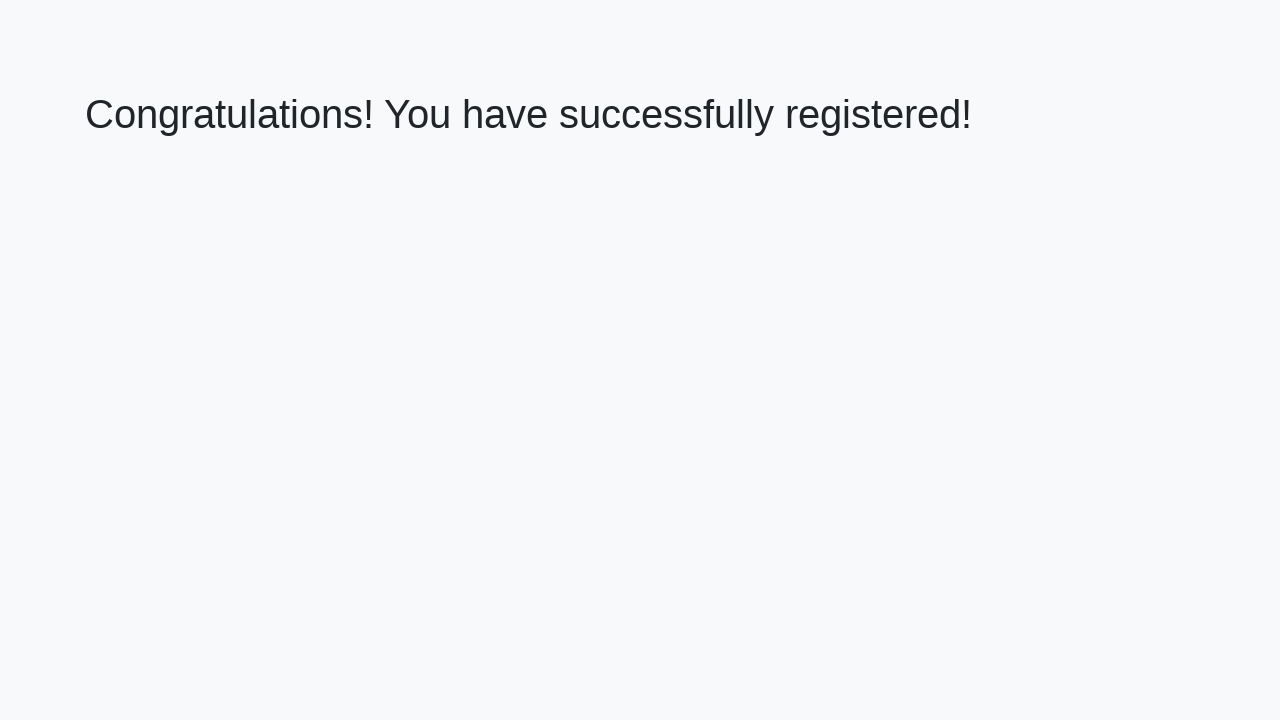

Retrieved success message text
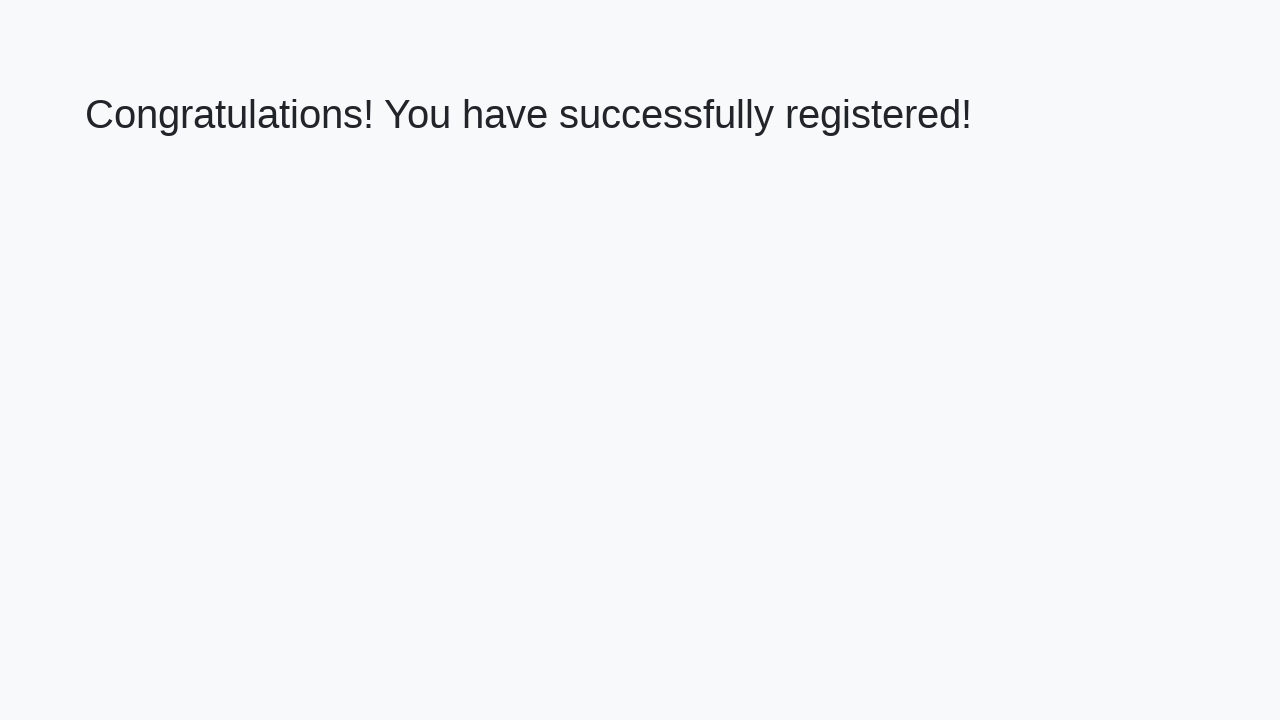

Verified successful registration message
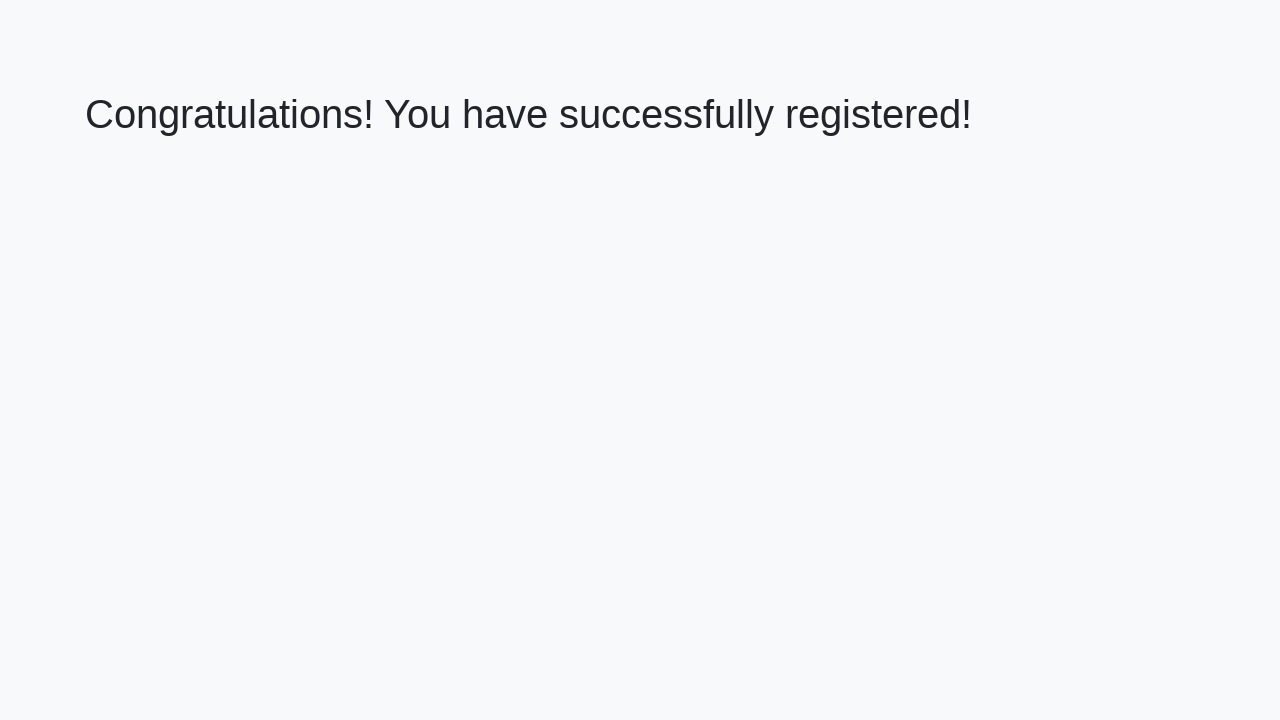

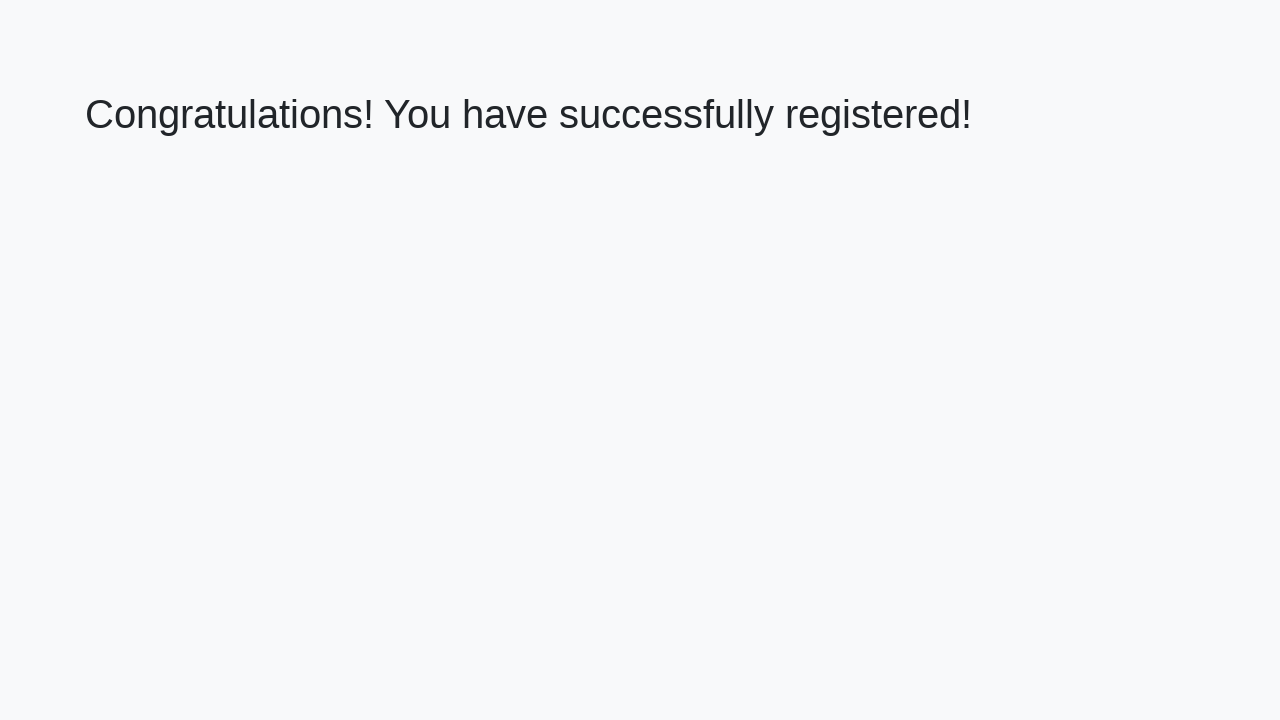